Tests a to-do list application by adding a new task, editing it via a dialog prompt, verifying the edit, and then deleting the task.

Starting URL: https://material.playwrightvn.com/

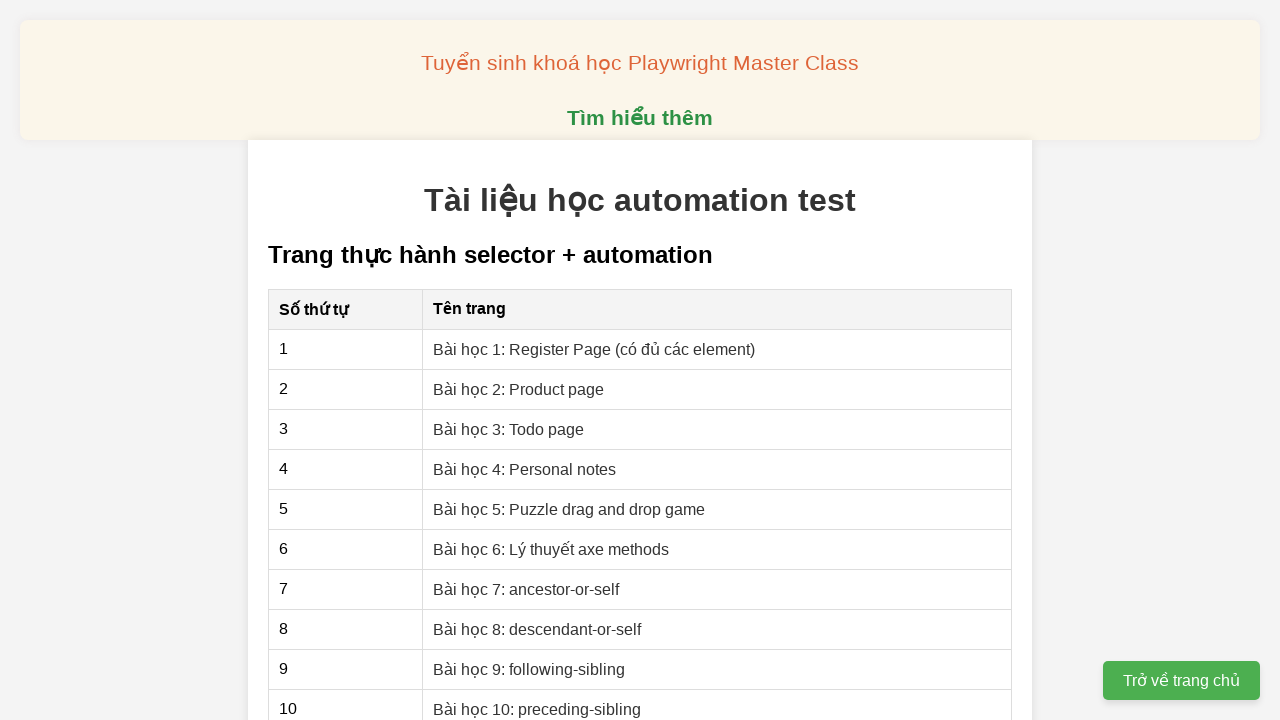

Clicked on the to-do list exercise link (href containing '03') at (509, 429) on [href*="03"]
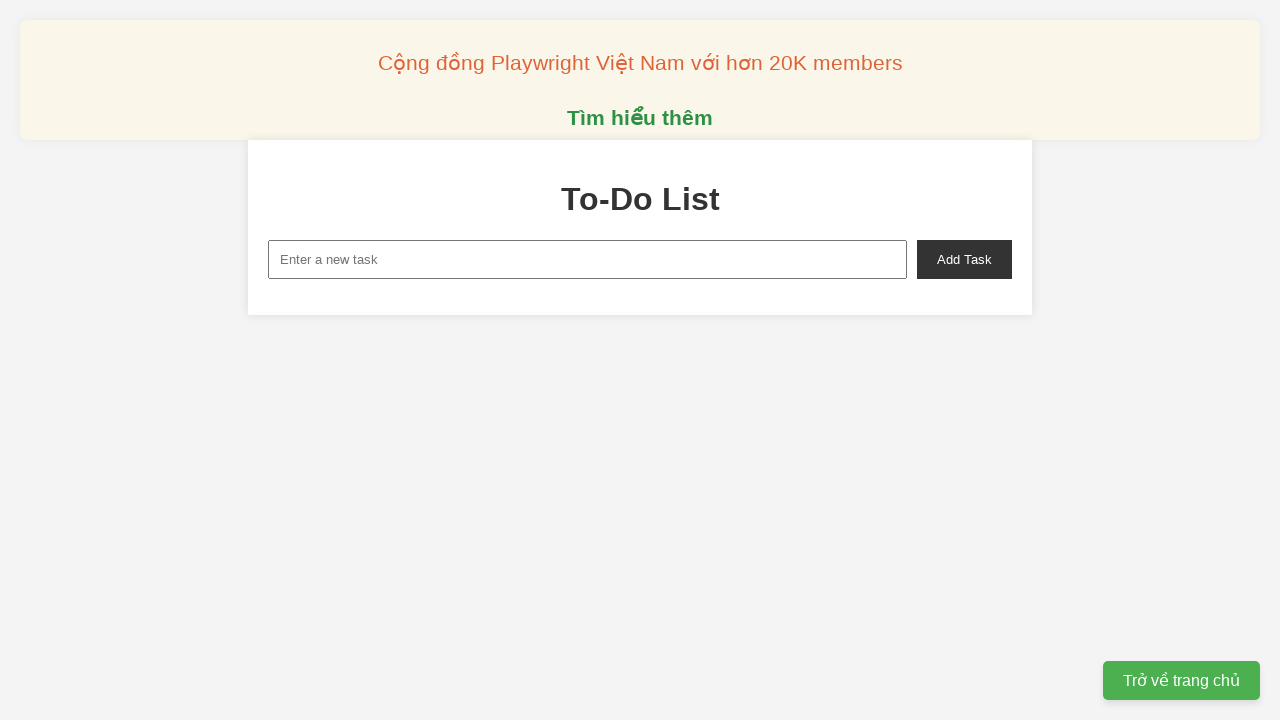

Filled in new task input field with Vietnamese text on #new-task
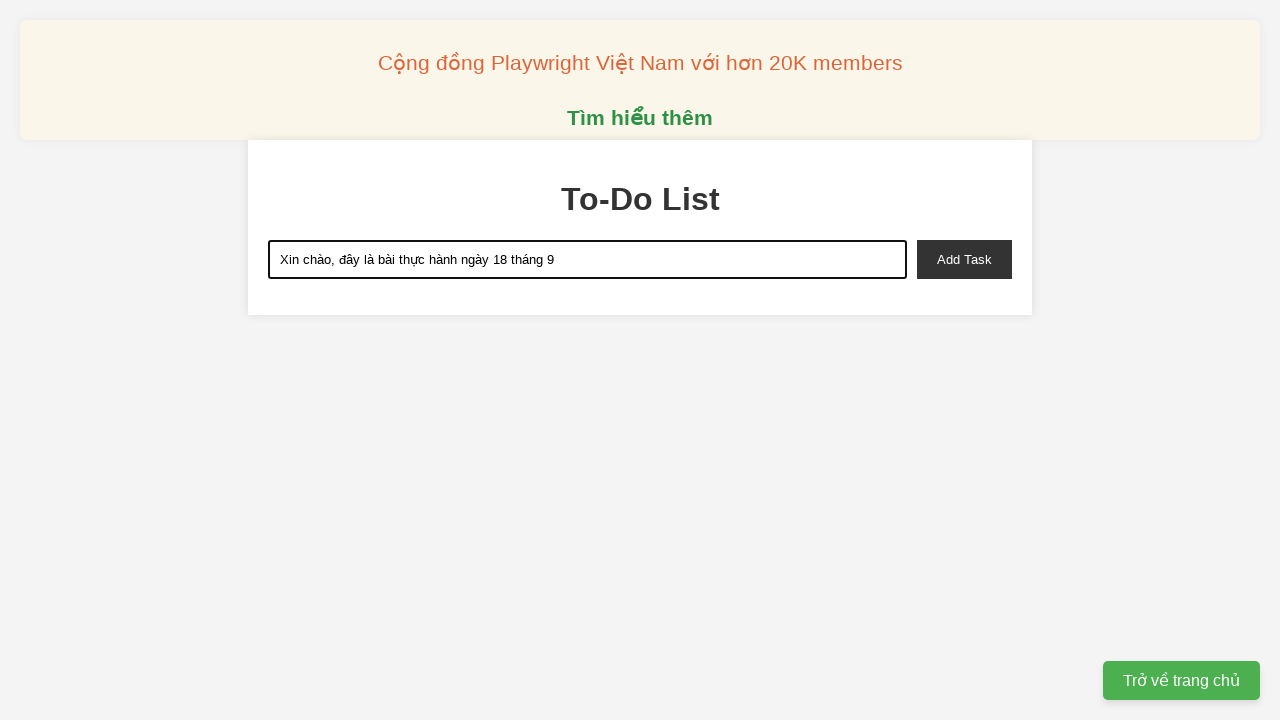

Clicked add task button at (964, 259) on #add-task
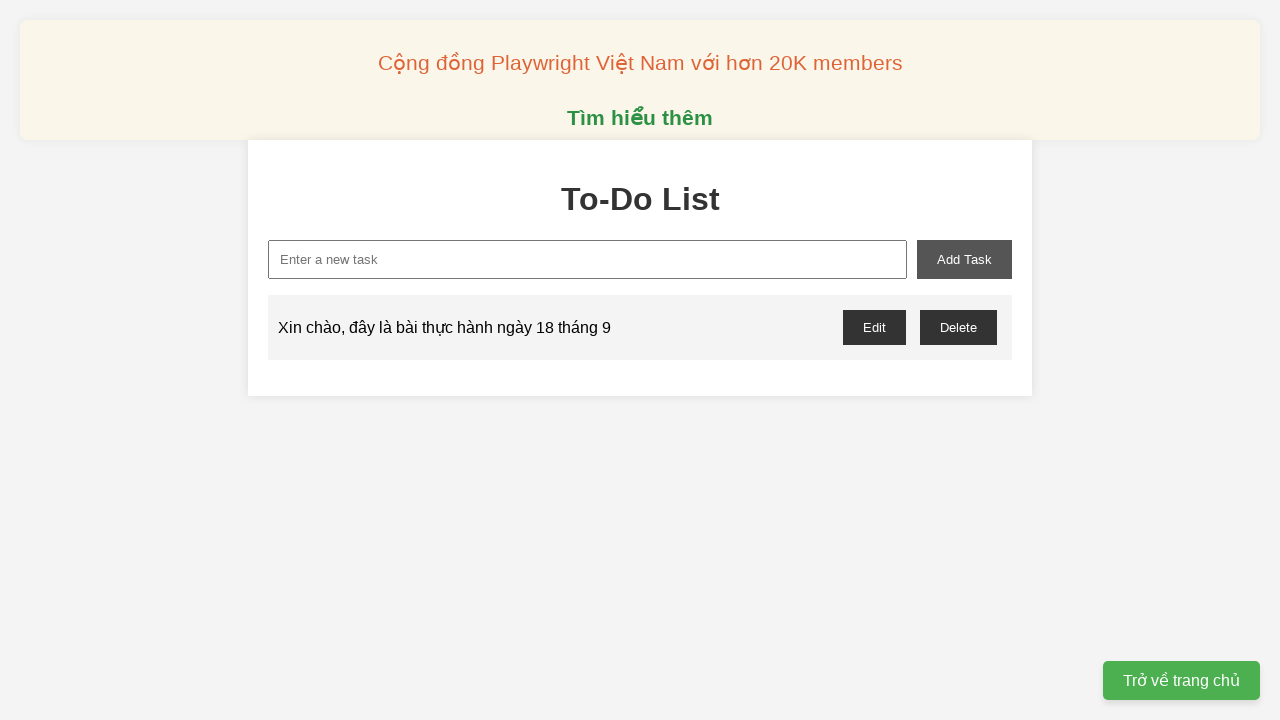

Task appeared in the list
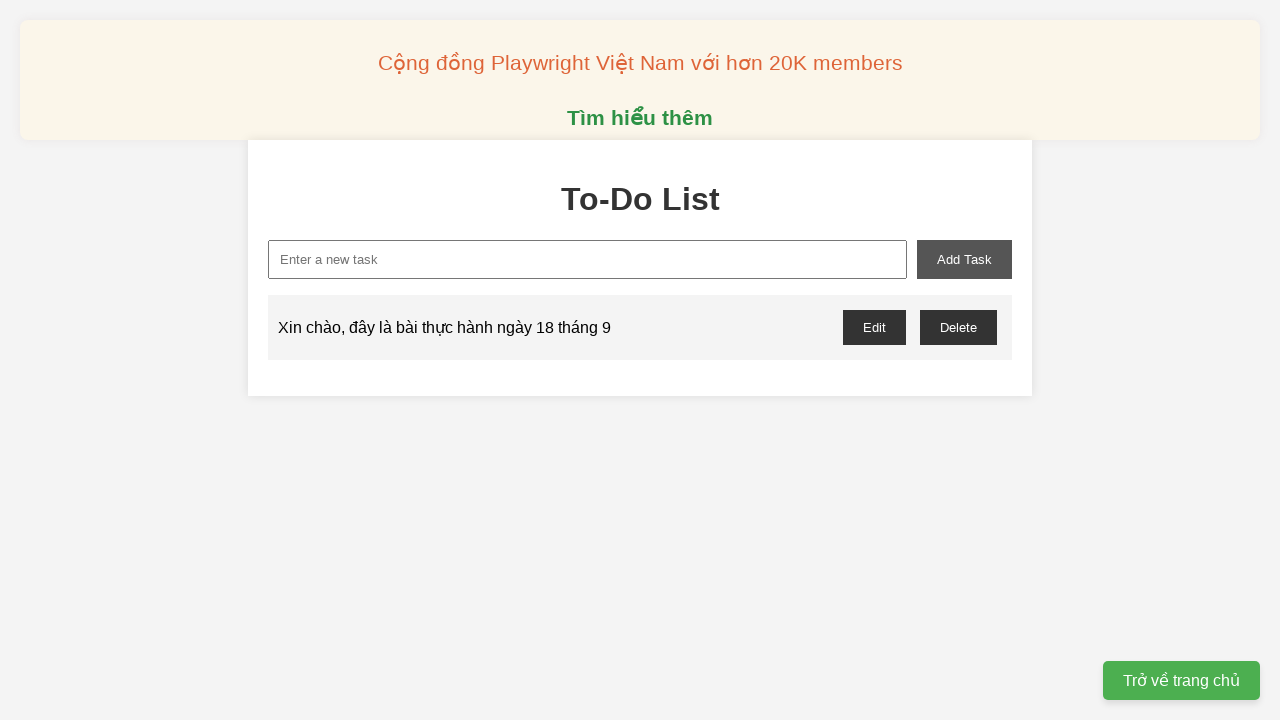

Set up dialog handler for edit prompt with new content
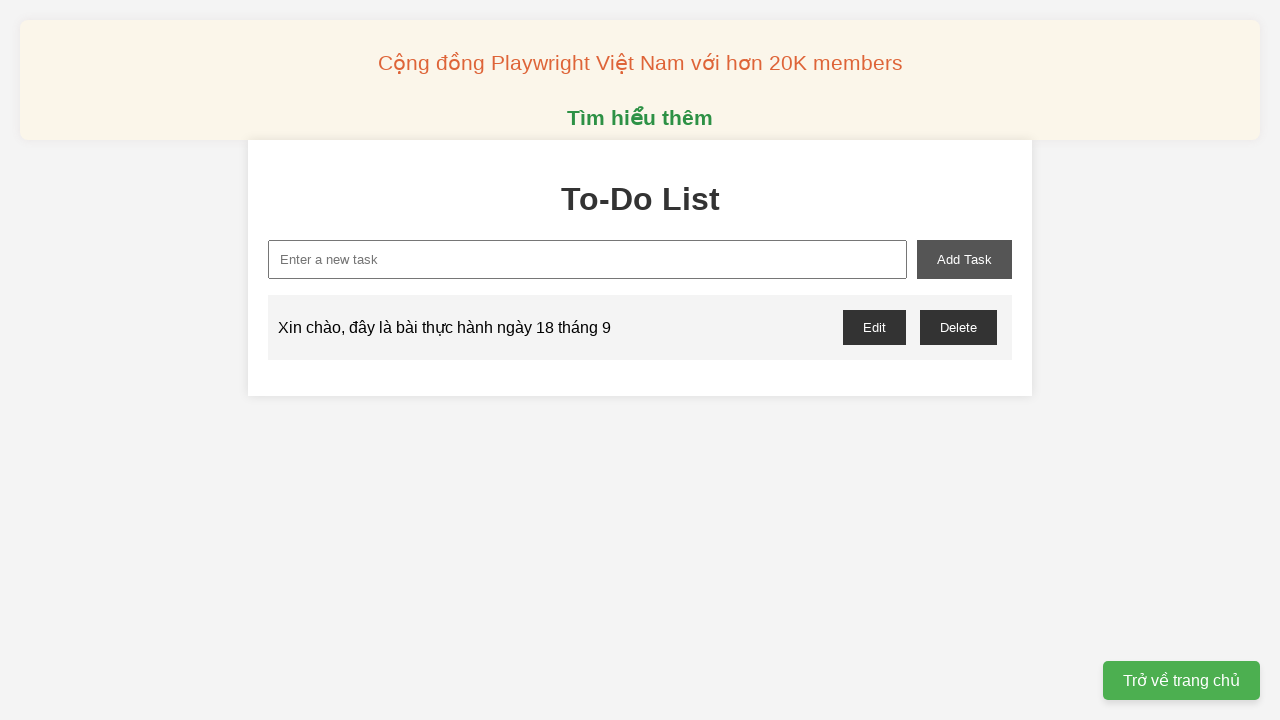

Clicked edit button to open edit dialog at (874, 327) on .actions button:nth-child(1)
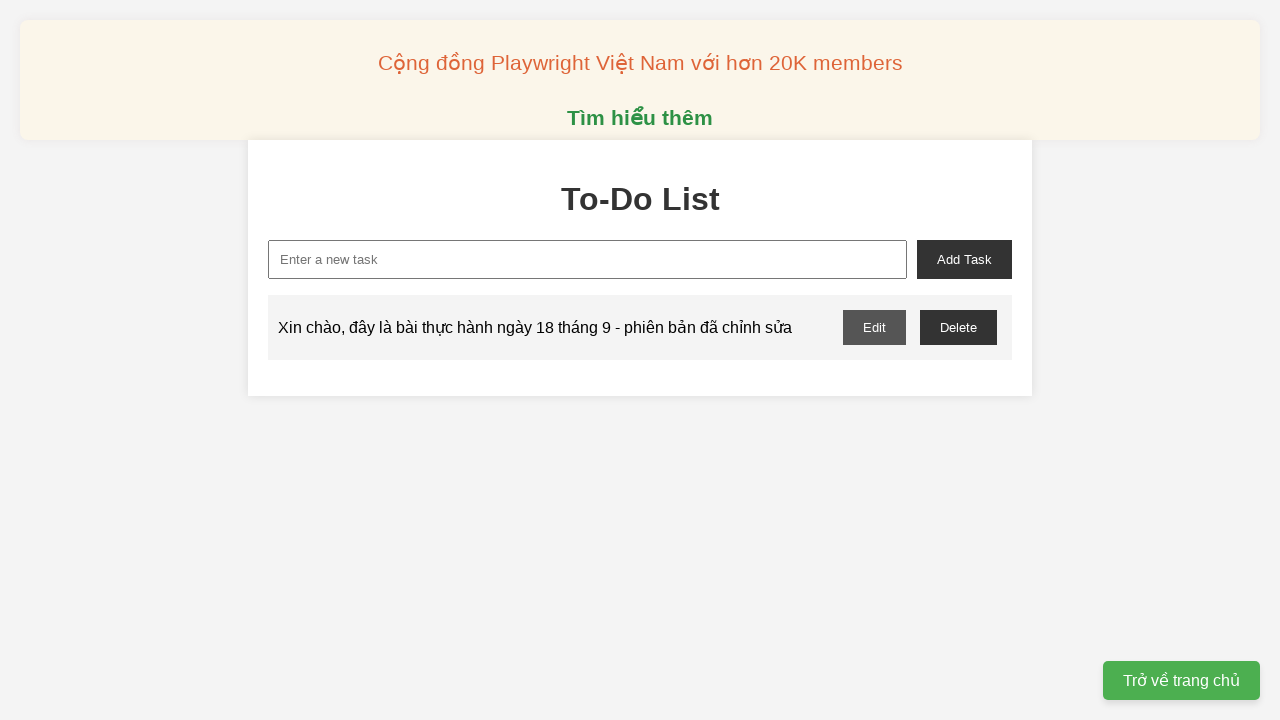

Edit was successfully applied to the task
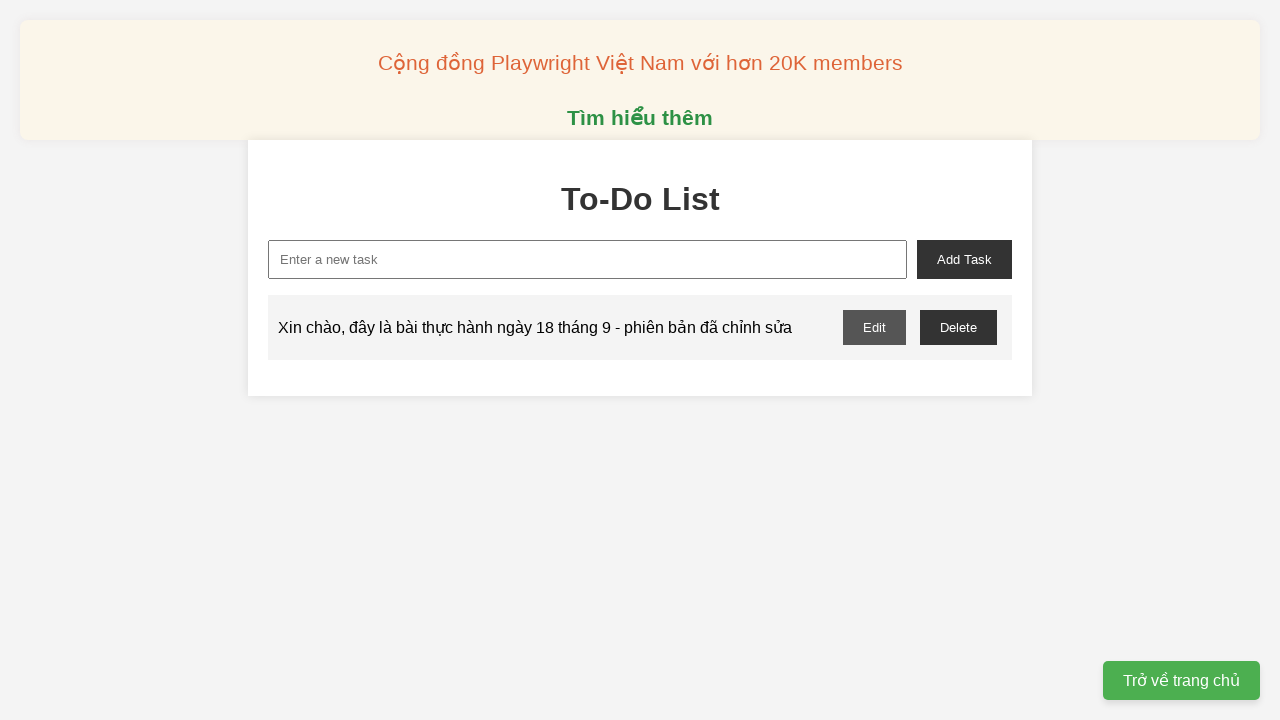

Clicked delete button to remove the task at (958, 327) on .actions button:nth-child(2)
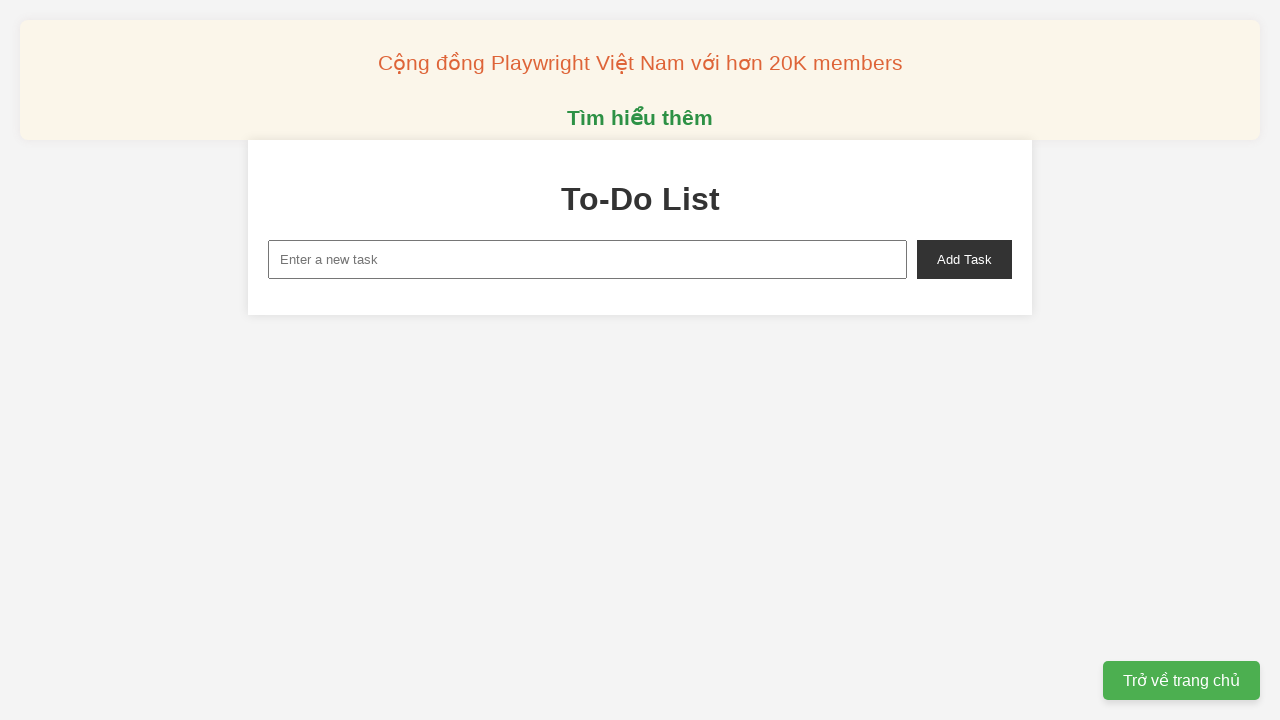

Task was successfully deleted from the list
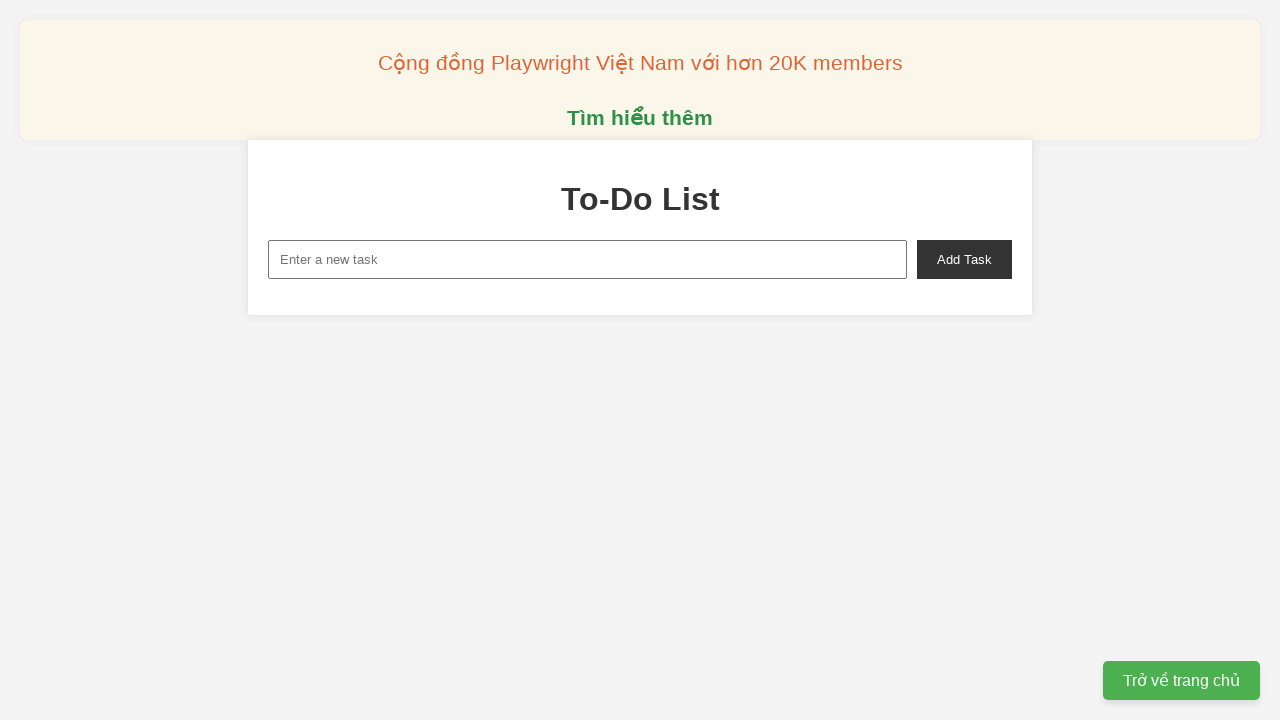

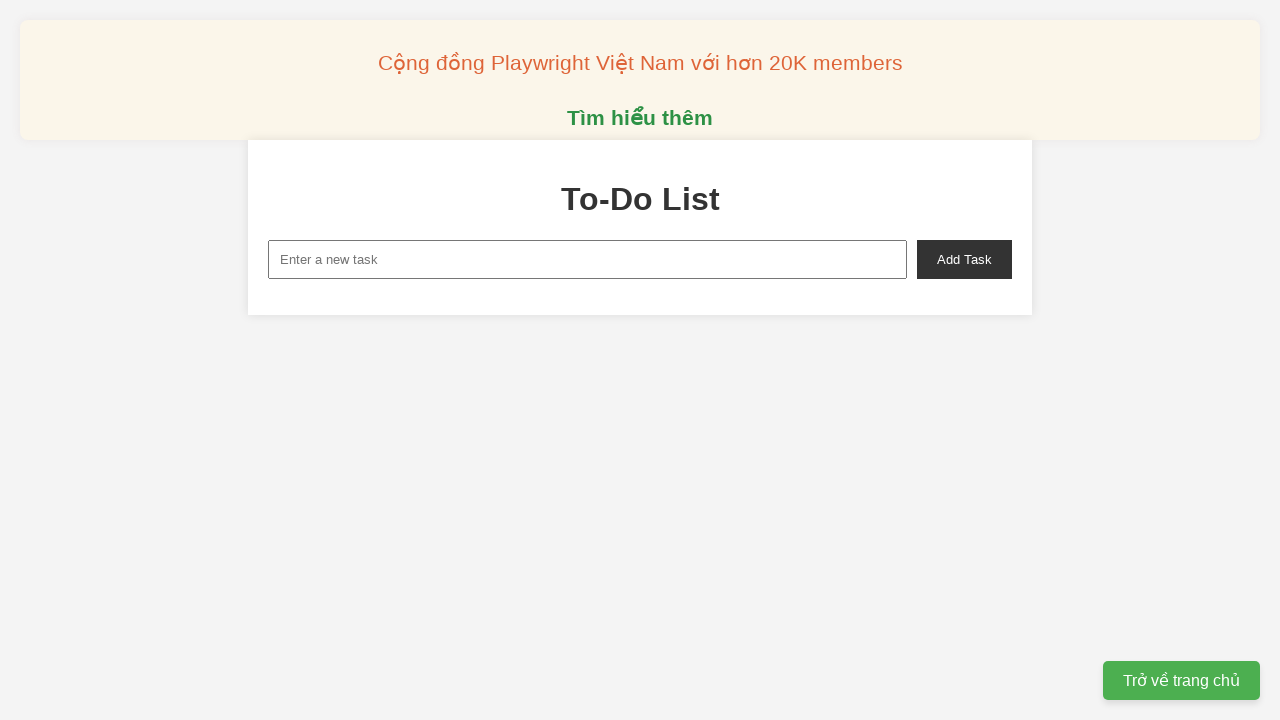